Tests filtering to display all items after filtering by active and completed.

Starting URL: https://demo.playwright.dev/todomvc

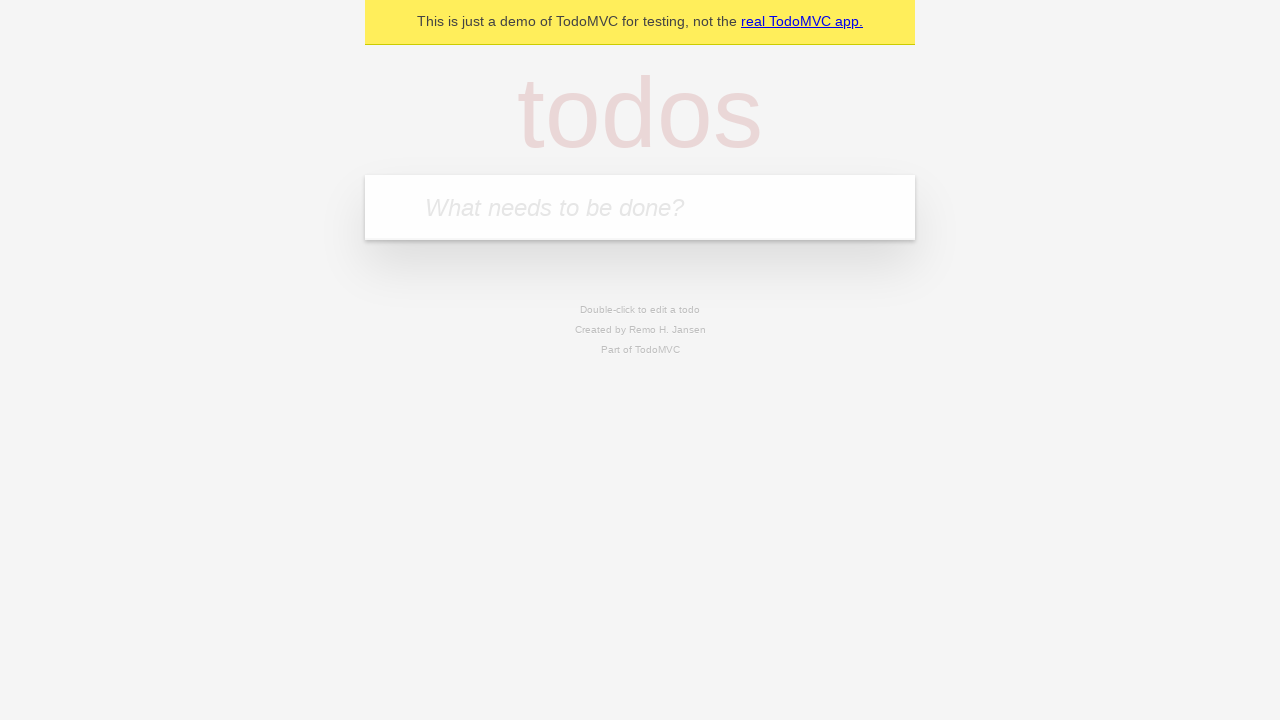

Filled todo input with 'buy some cheese' on internal:attr=[placeholder="What needs to be done?"i]
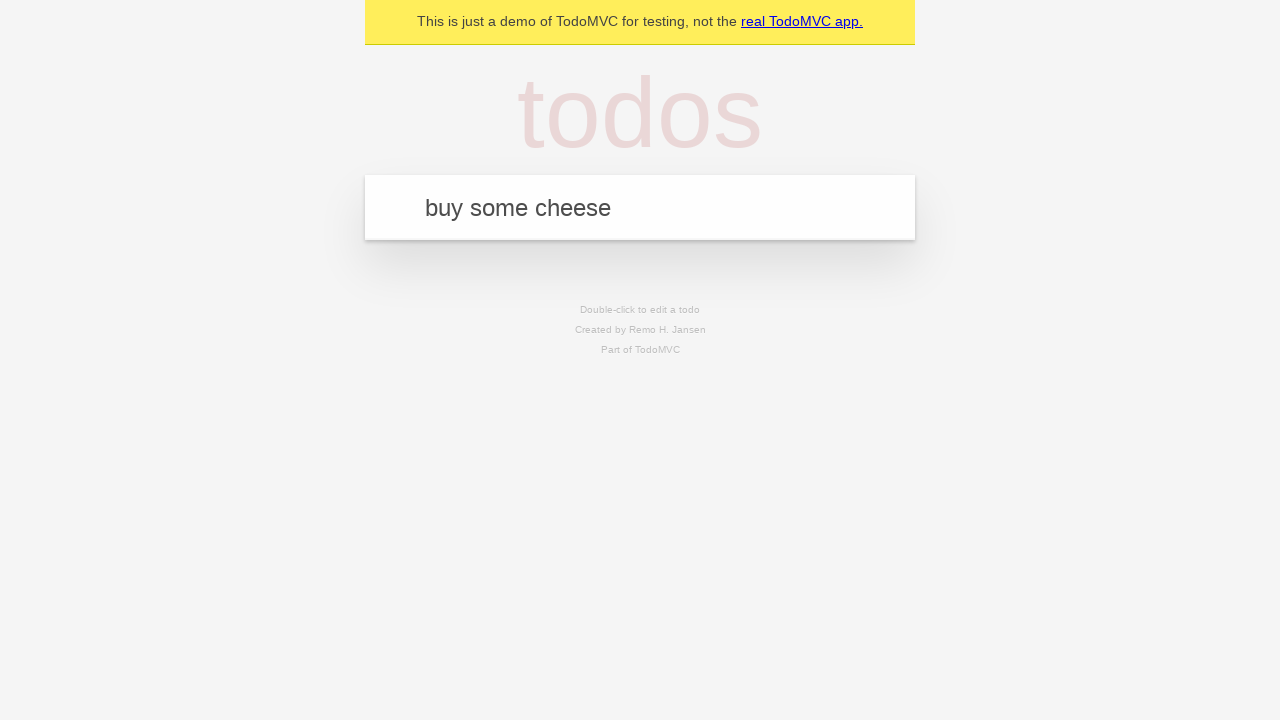

Pressed Enter to add first todo on internal:attr=[placeholder="What needs to be done?"i]
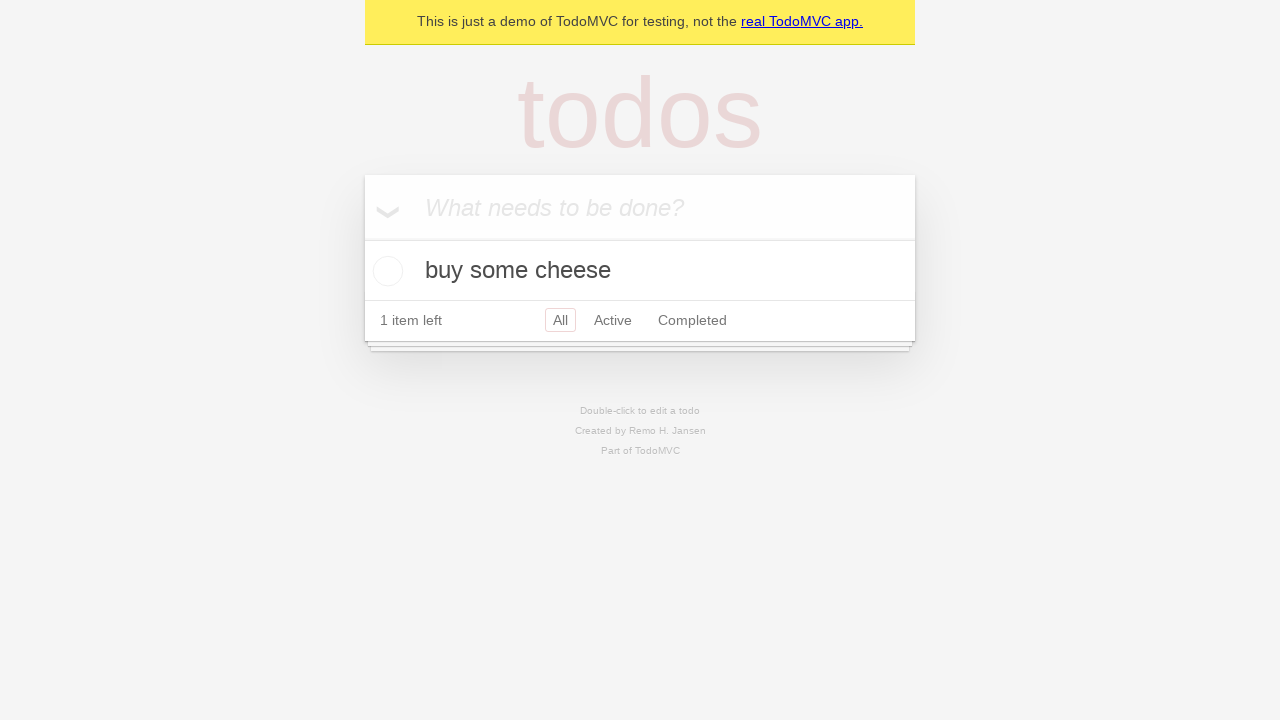

Filled todo input with 'feed the cat' on internal:attr=[placeholder="What needs to be done?"i]
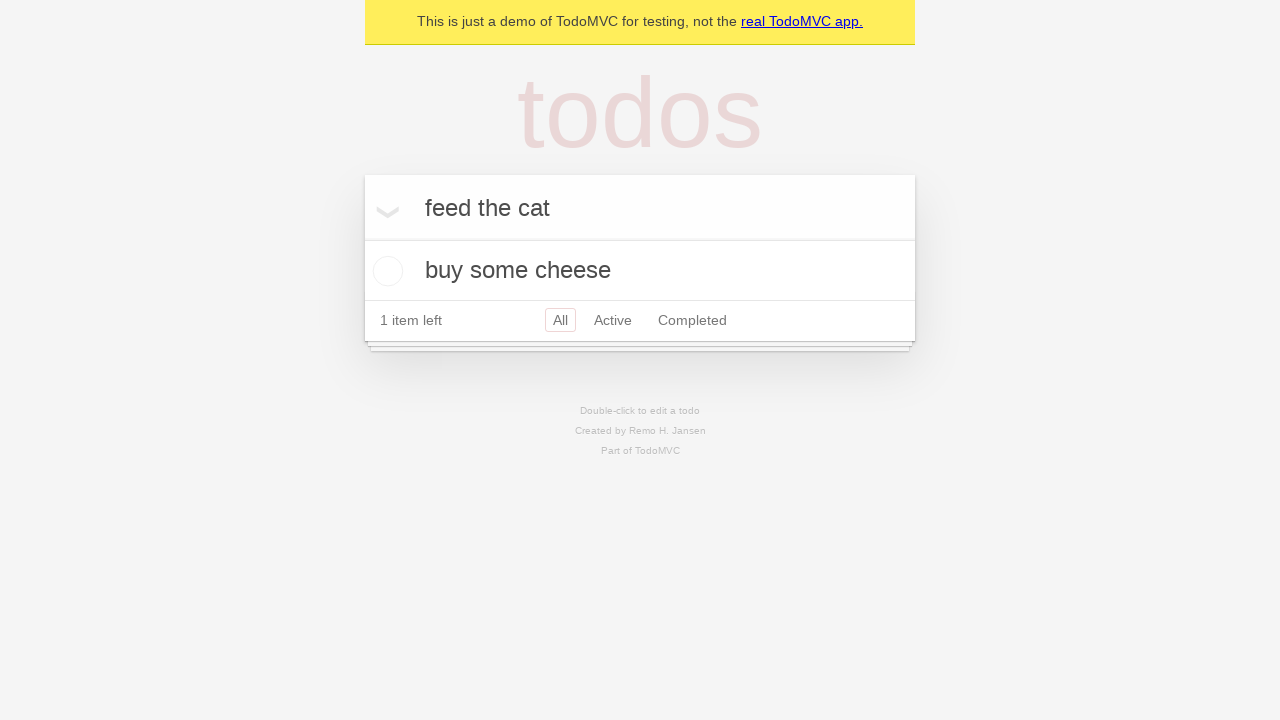

Pressed Enter to add second todo on internal:attr=[placeholder="What needs to be done?"i]
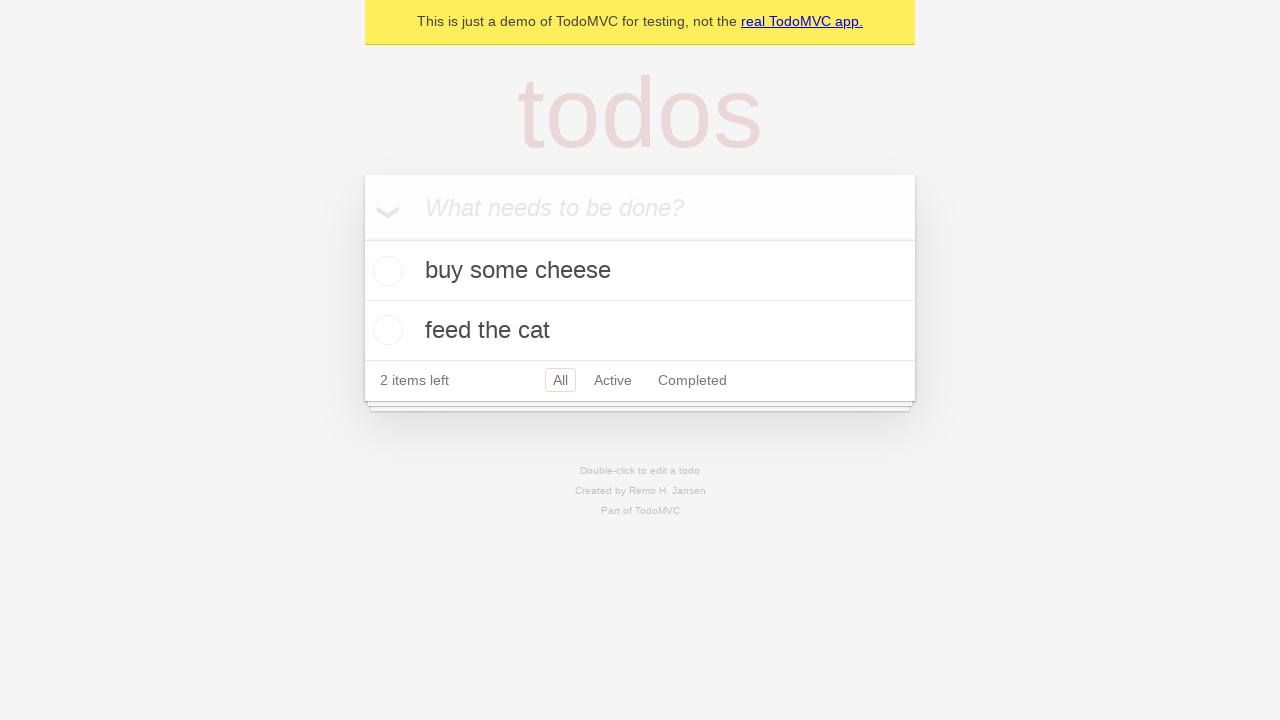

Filled todo input with 'book a doctors appointment' on internal:attr=[placeholder="What needs to be done?"i]
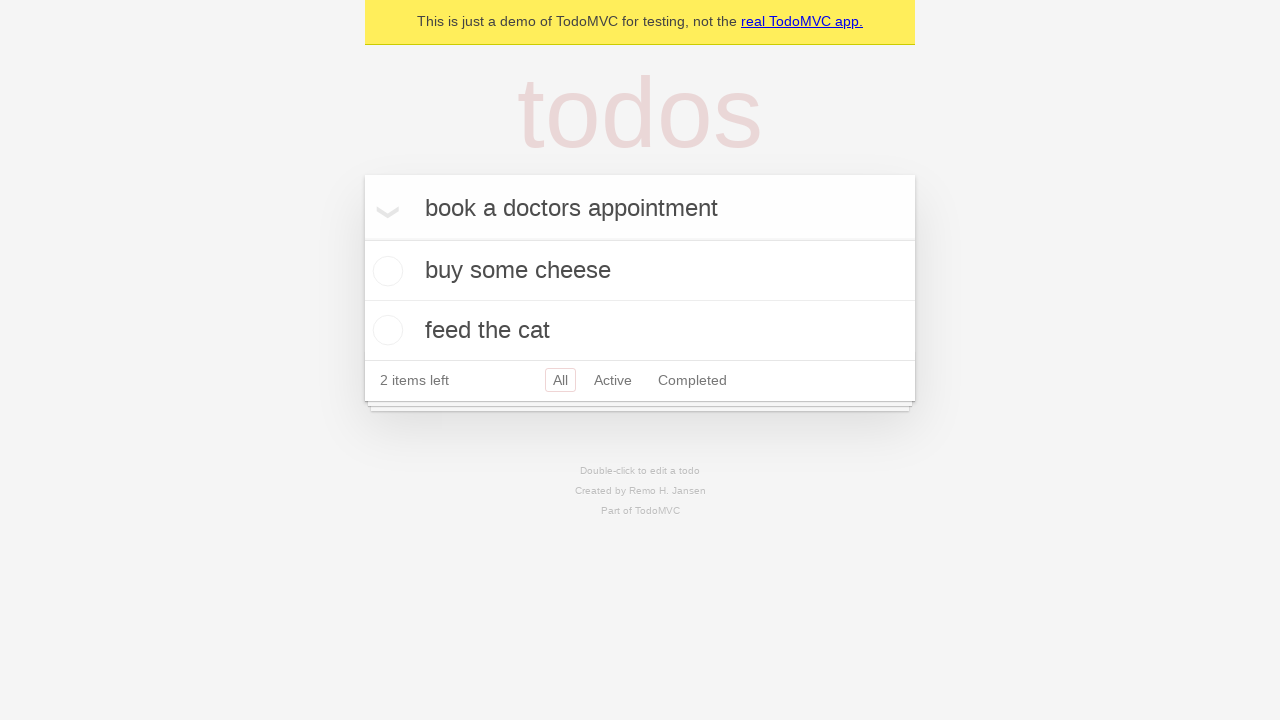

Pressed Enter to add third todo on internal:attr=[placeholder="What needs to be done?"i]
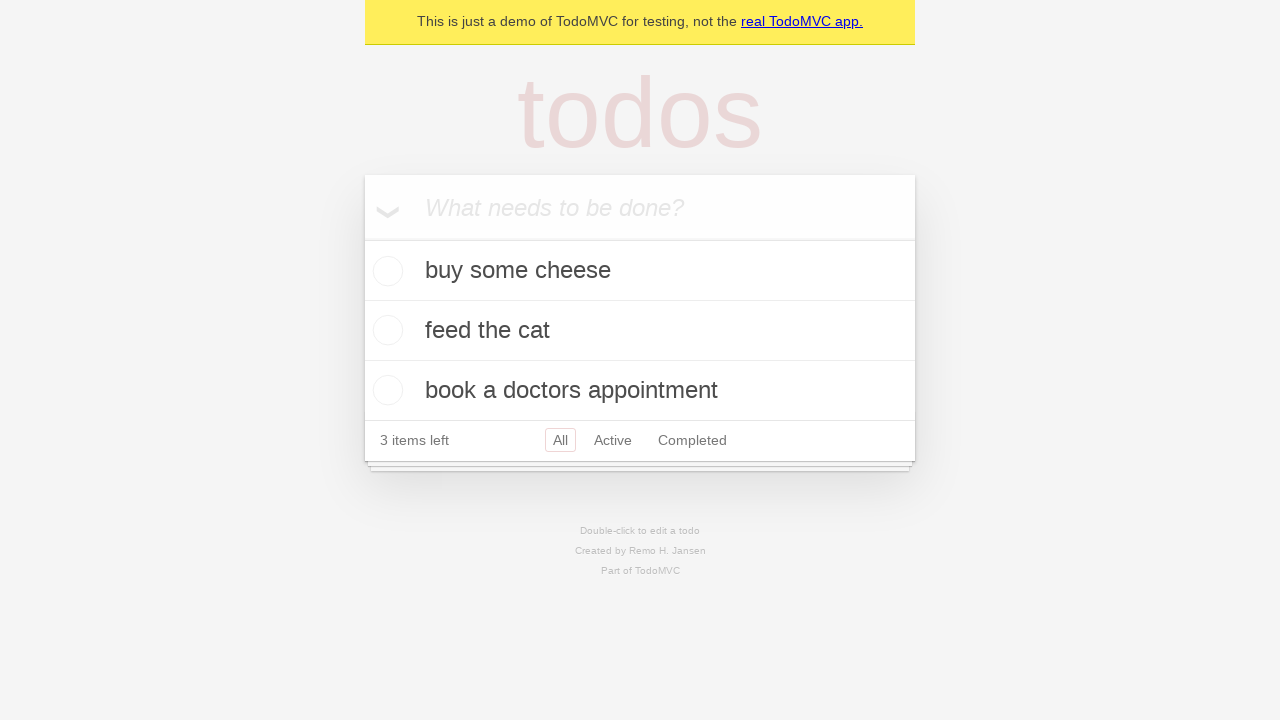

Checked the second todo item at (385, 330) on internal:testid=[data-testid="todo-item"s] >> nth=1 >> internal:role=checkbox
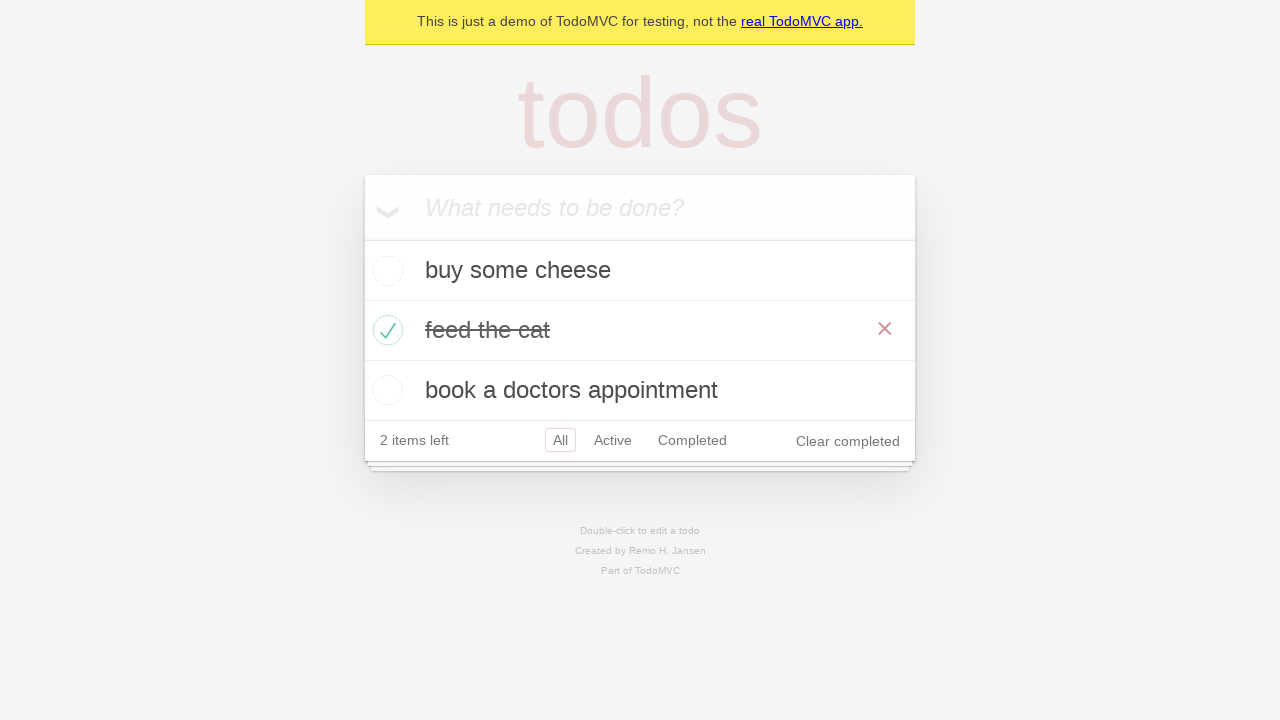

Clicked Active filter to display active todos at (613, 440) on internal:role=link[name="Active"i]
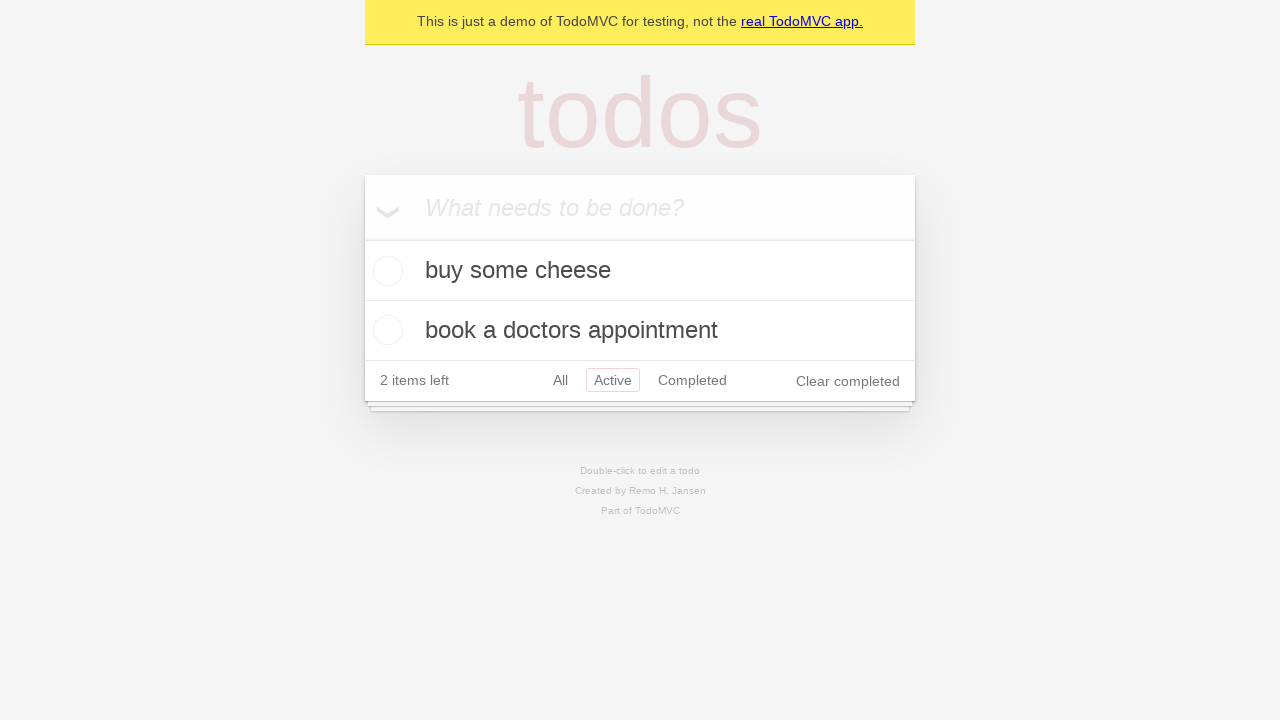

Clicked Completed filter to display completed todos at (692, 380) on internal:role=link[name="Completed"i]
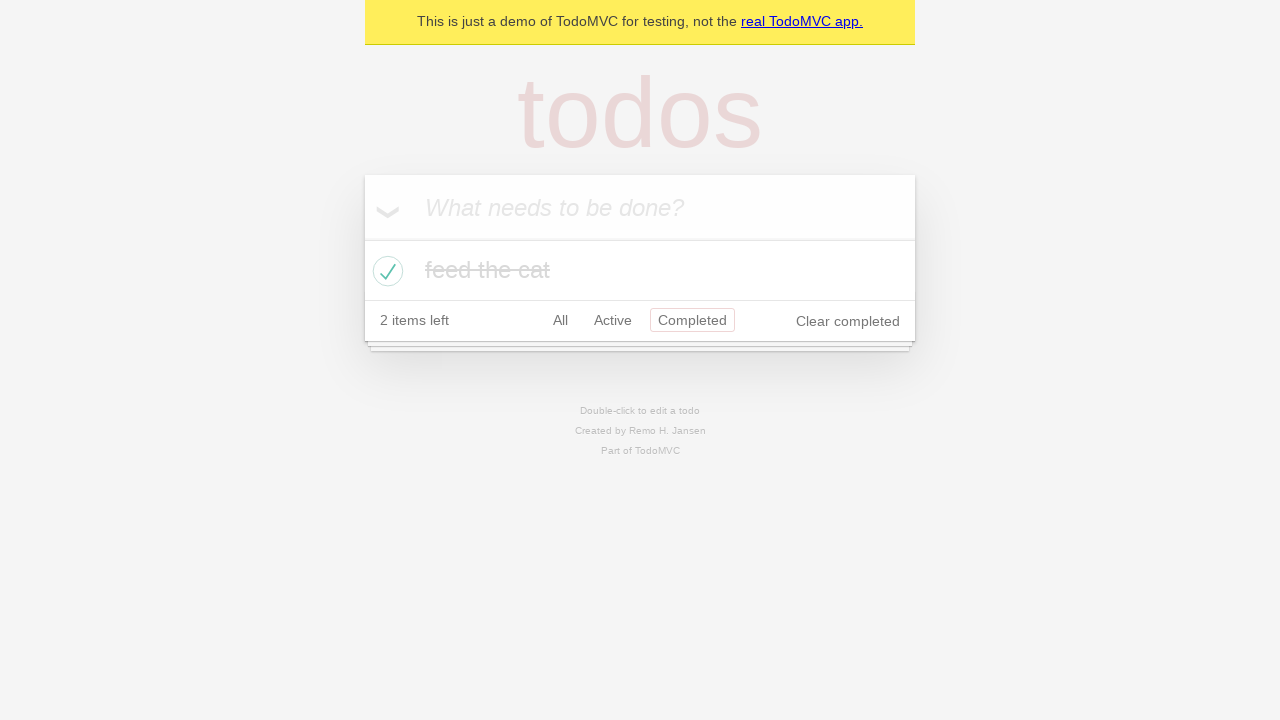

Clicked All filter to display all items at (560, 320) on internal:role=link[name="All"i]
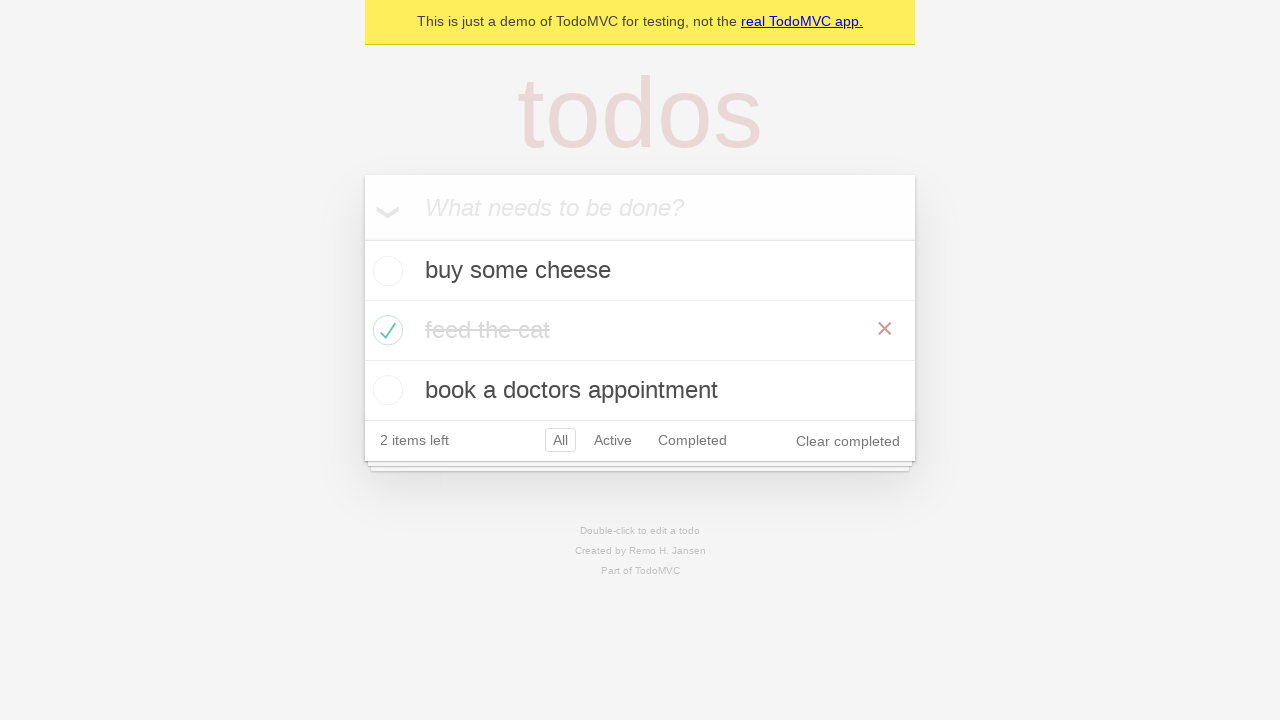

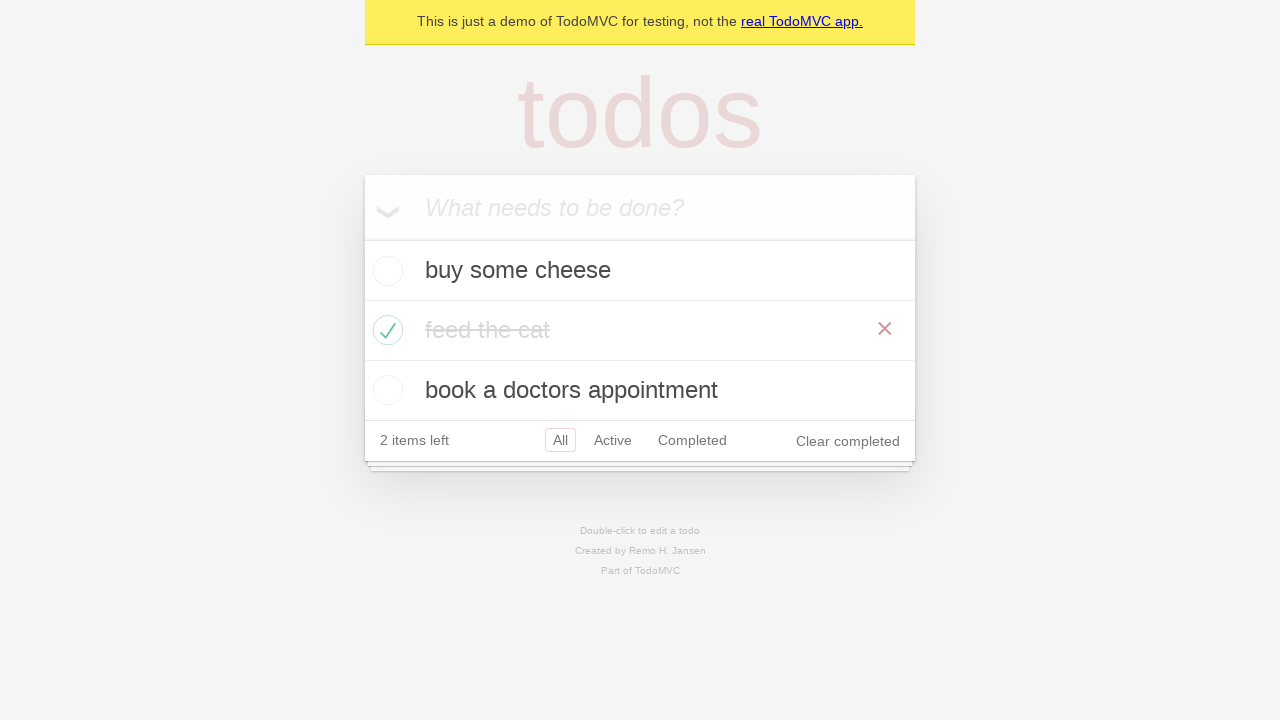